Tests window handling functionality by clicking a link that opens a new window, switching to the new window to verify its content, and then switching back to the original window to verify its title.

Starting URL: https://the-internet.herokuapp.com/windows

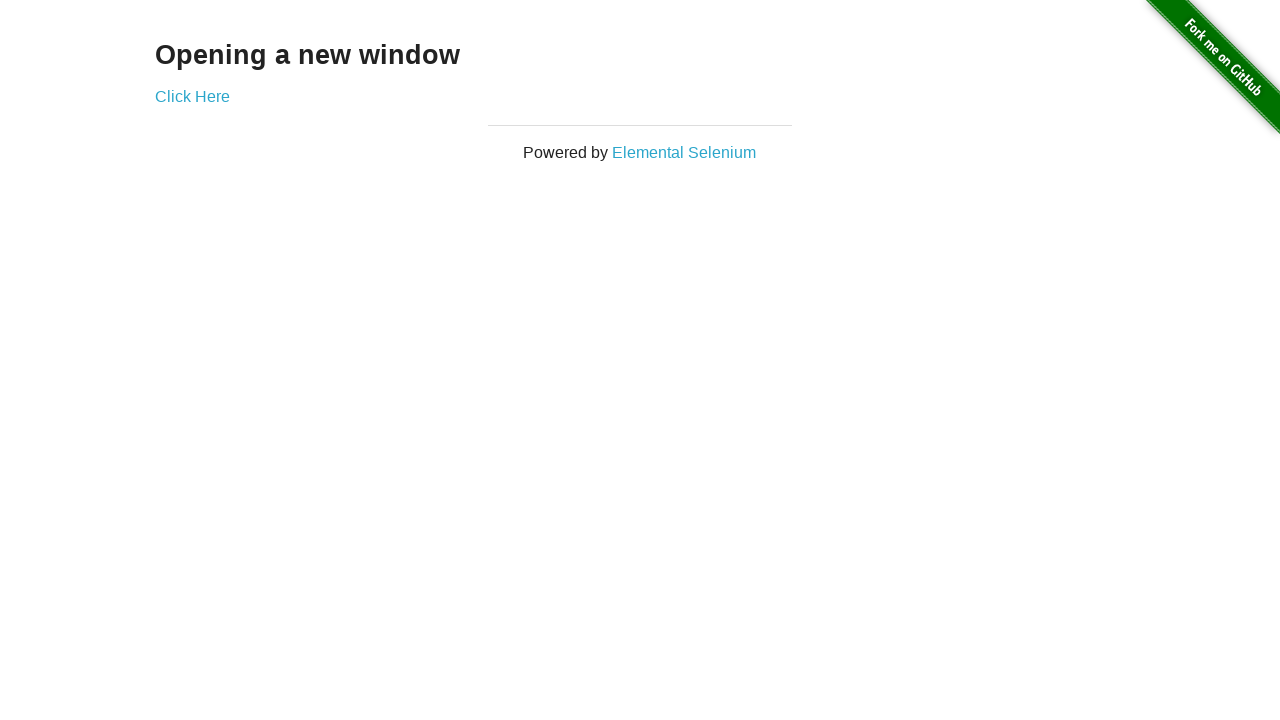

Verified heading text is 'Opening a new window'
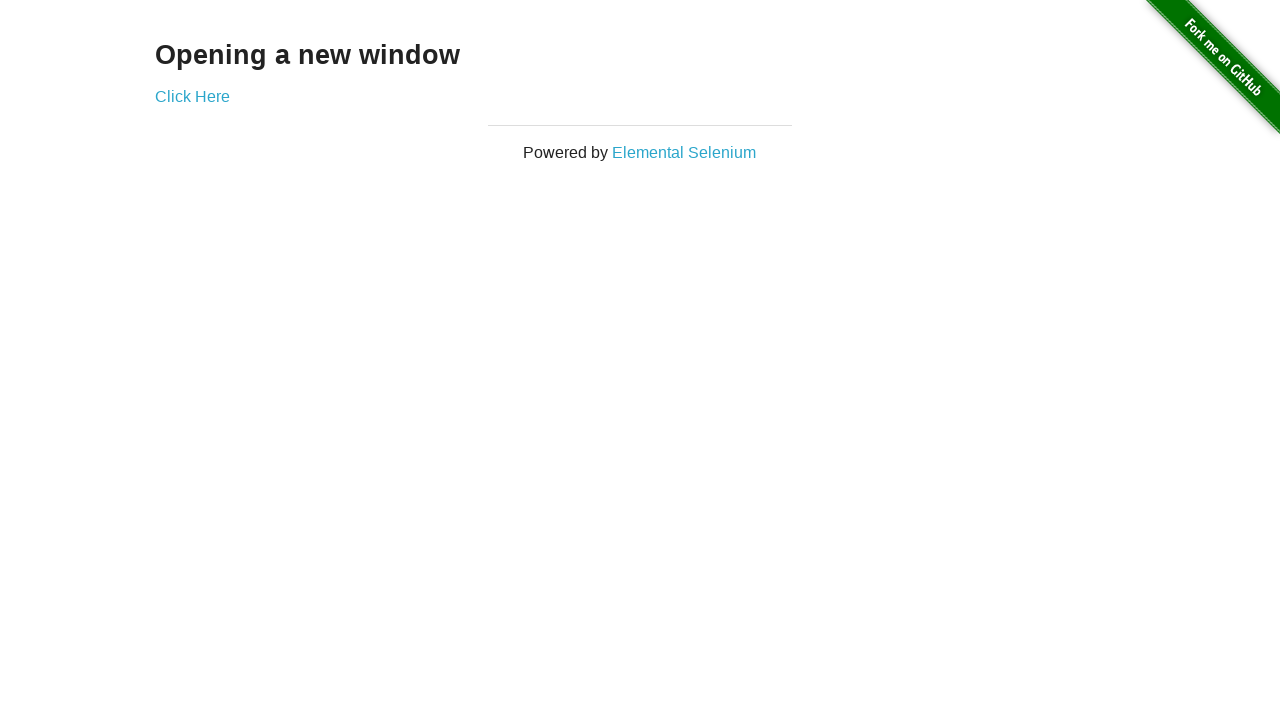

Verified original page title is 'The Internet'
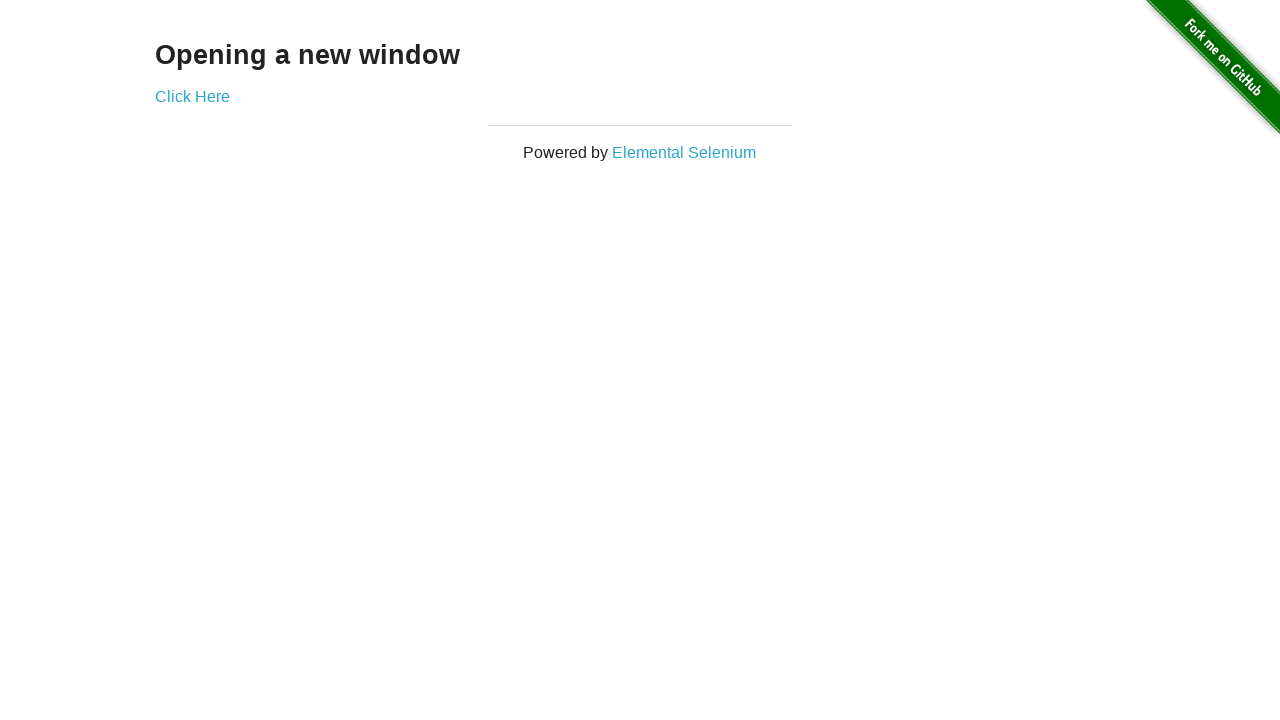

Clicked 'Click Here' link to open new window at (192, 96) on text=Click Here
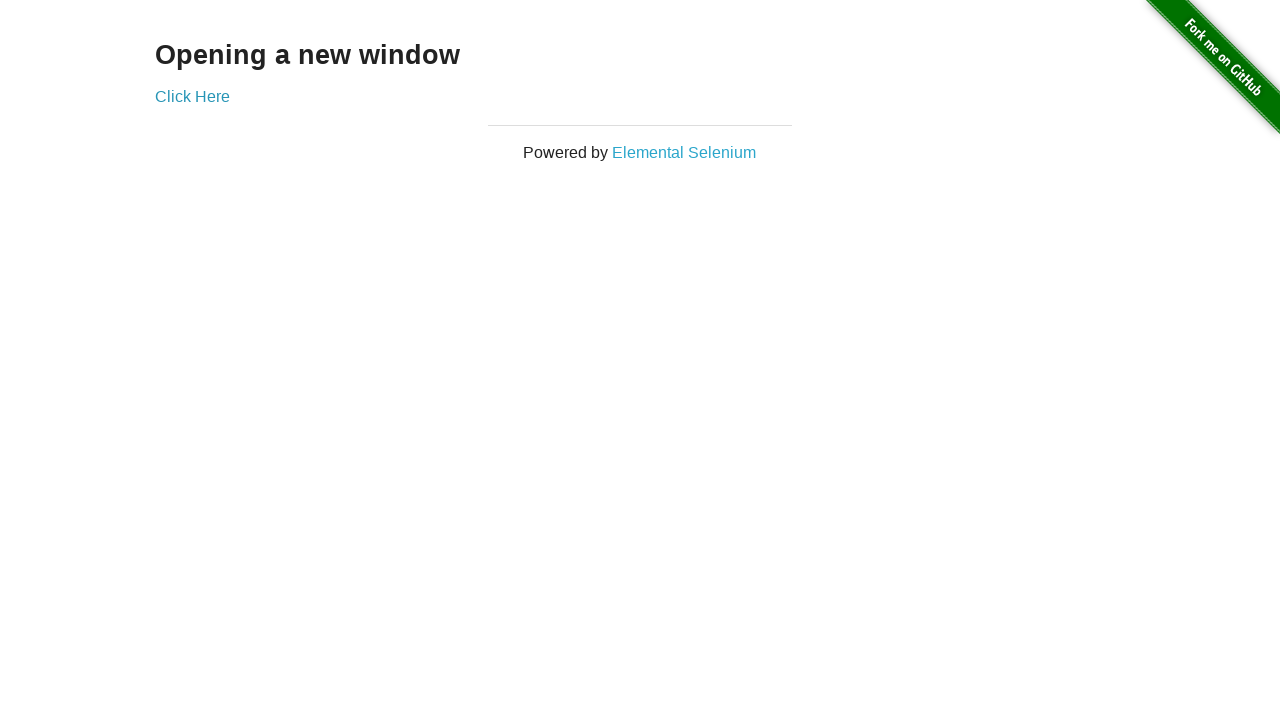

Captured new page object from opened window
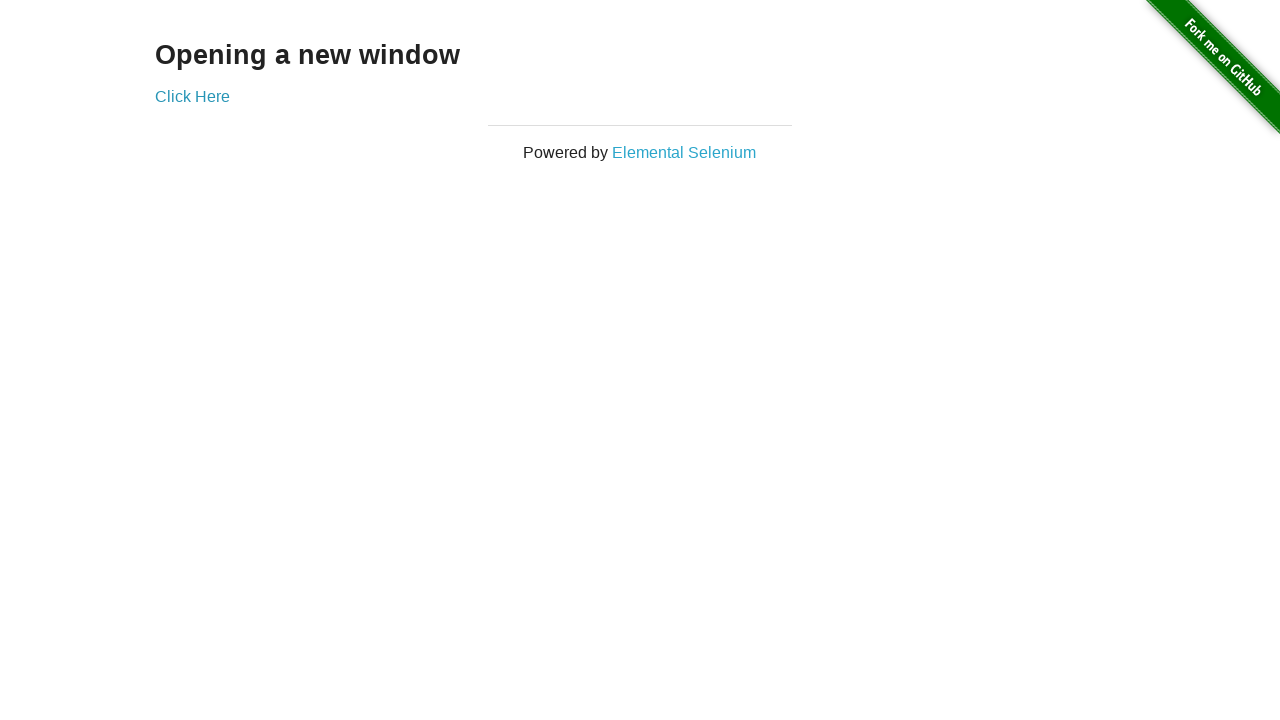

New window finished loading
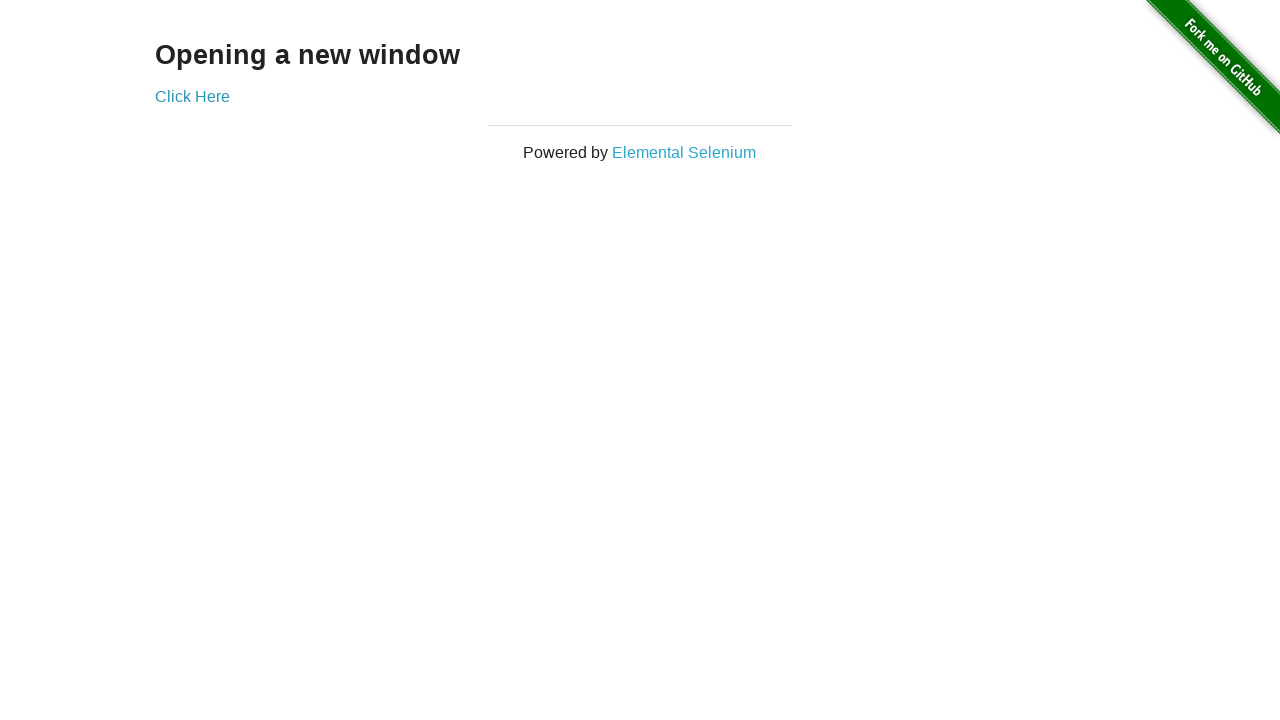

Verified new window title is 'New Window'
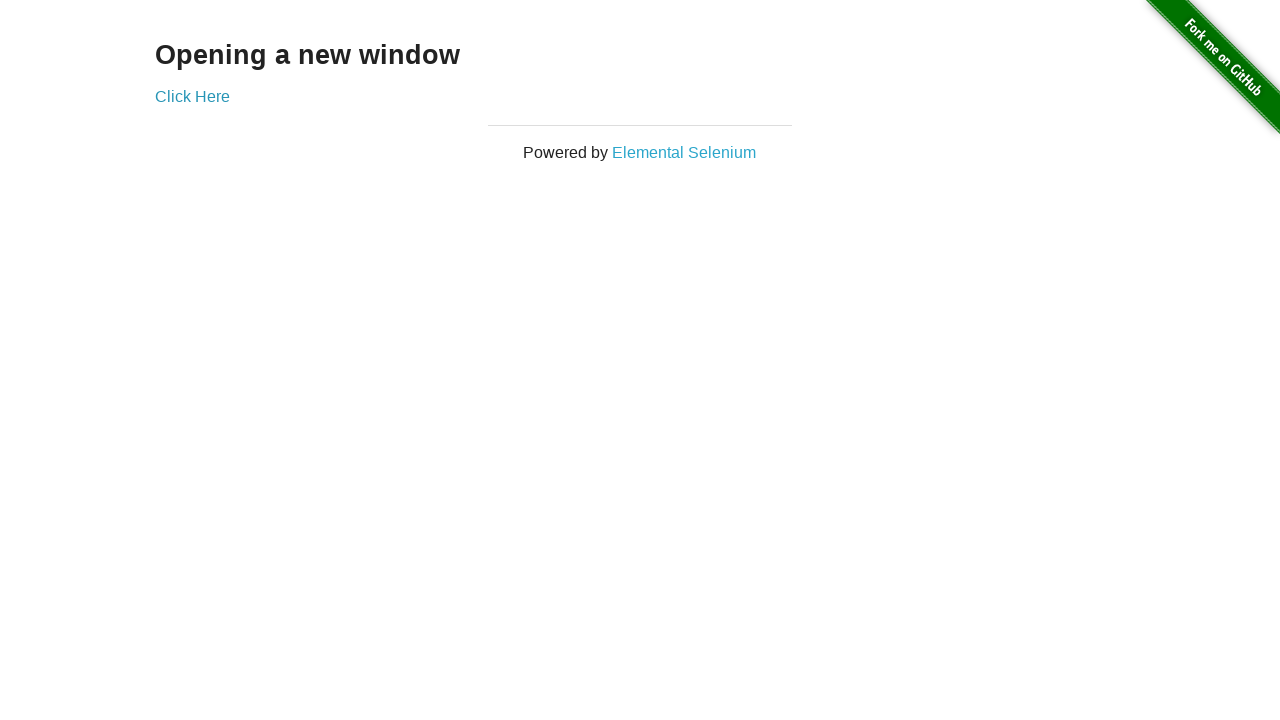

Verified new window heading text is 'New Window'
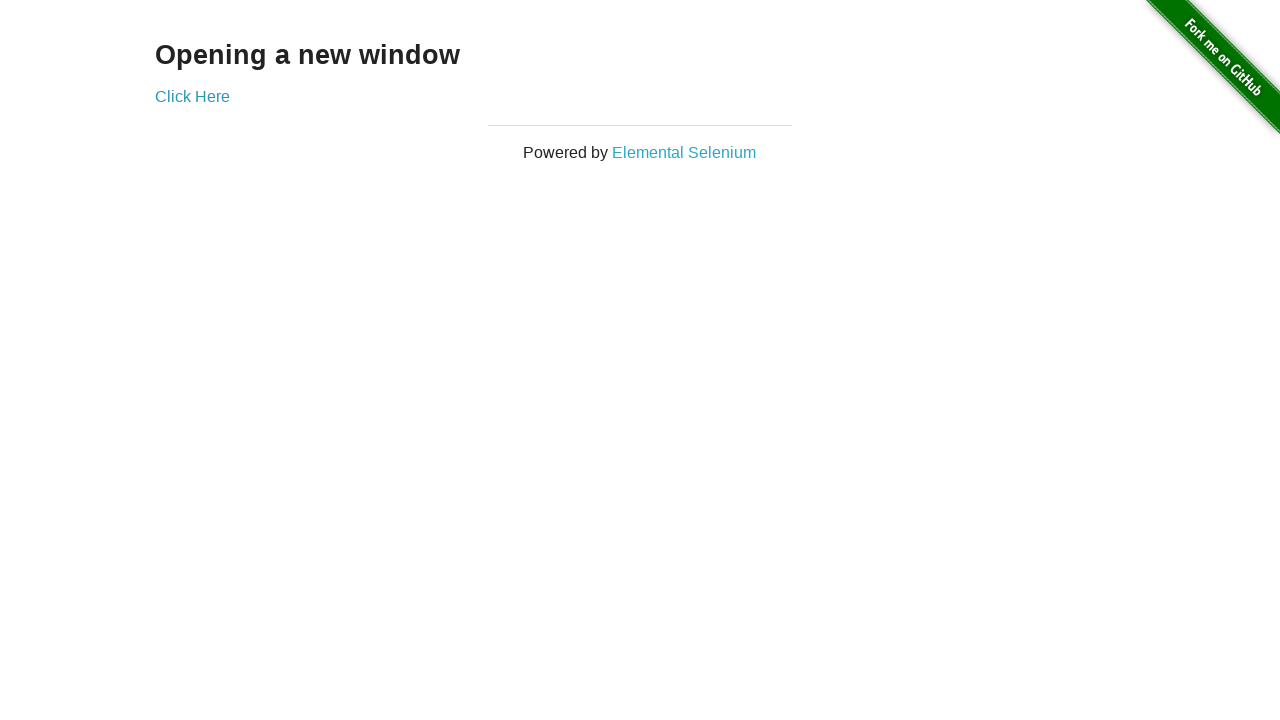

Switched back to original window
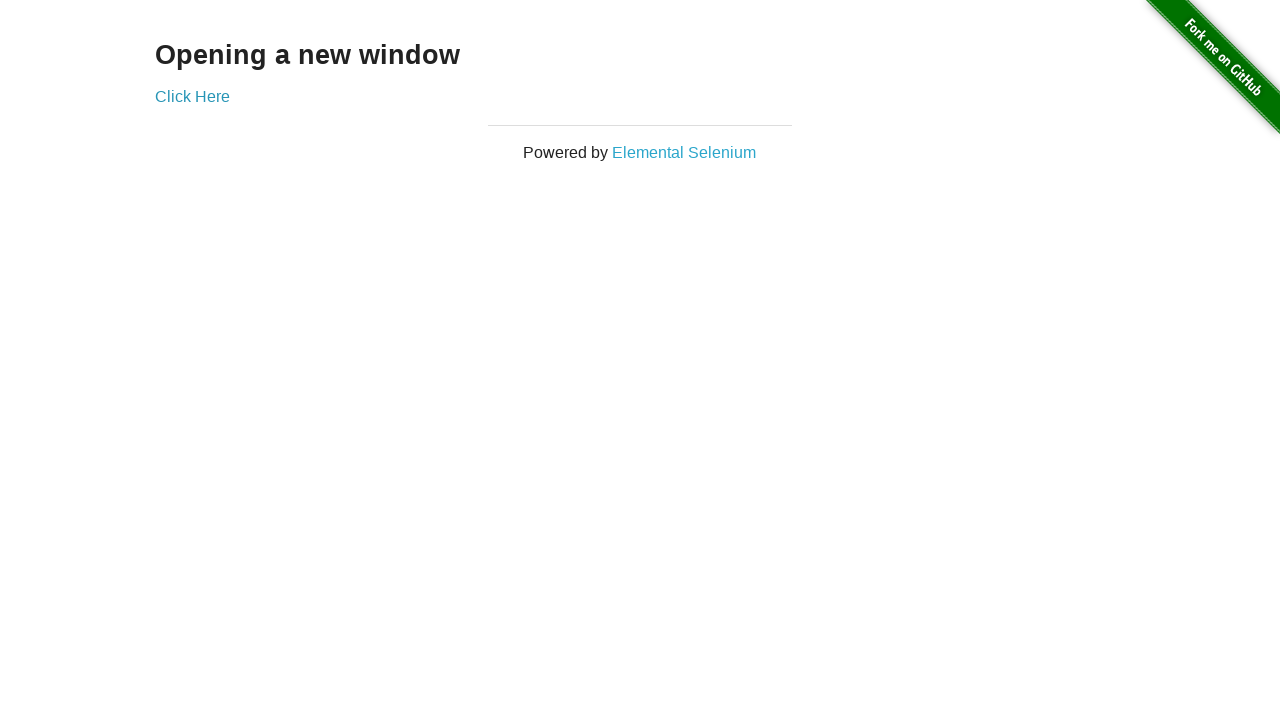

Verified original window title is still 'The Internet'
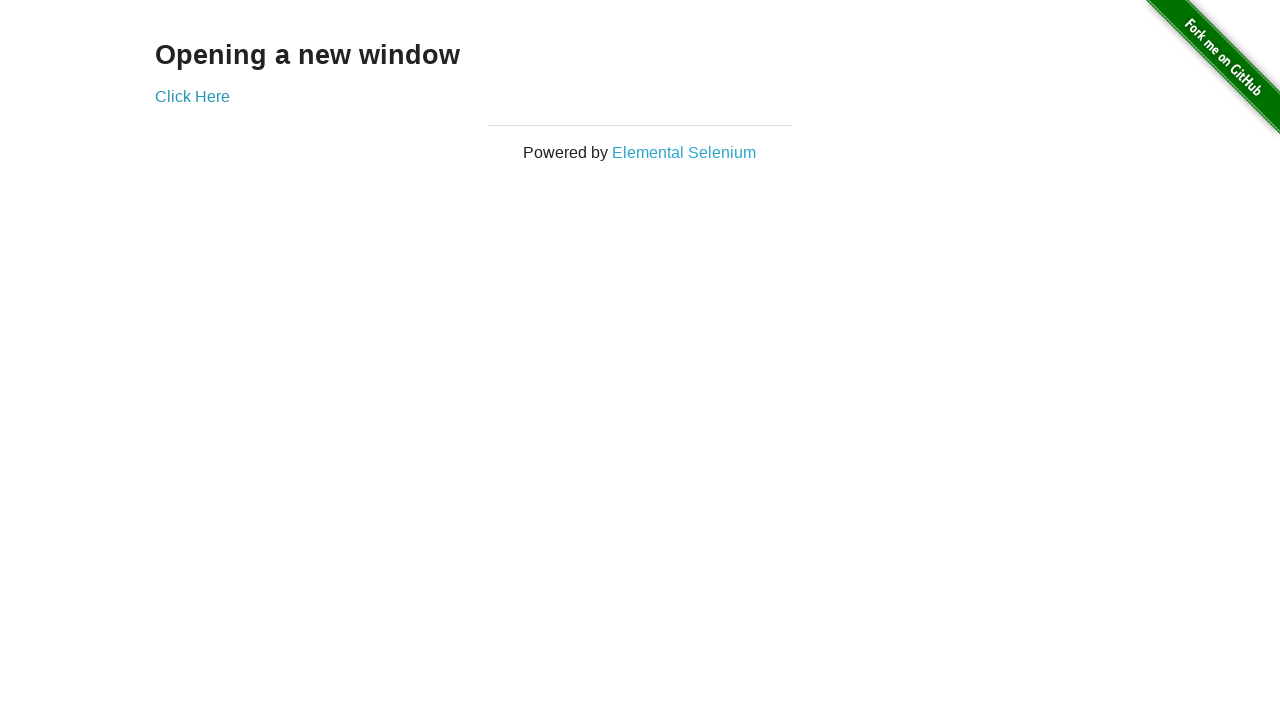

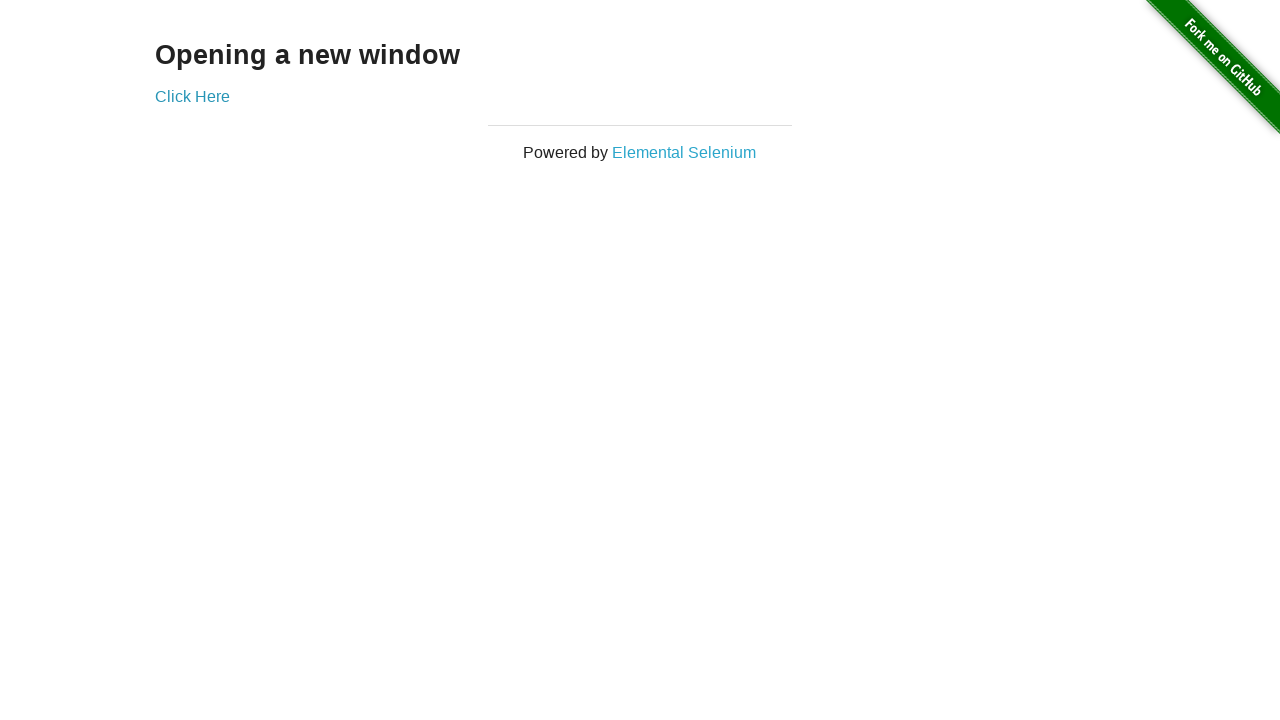